Navigates to Zoho homepage and maximizes the browser window

Starting URL: http://zoho.com

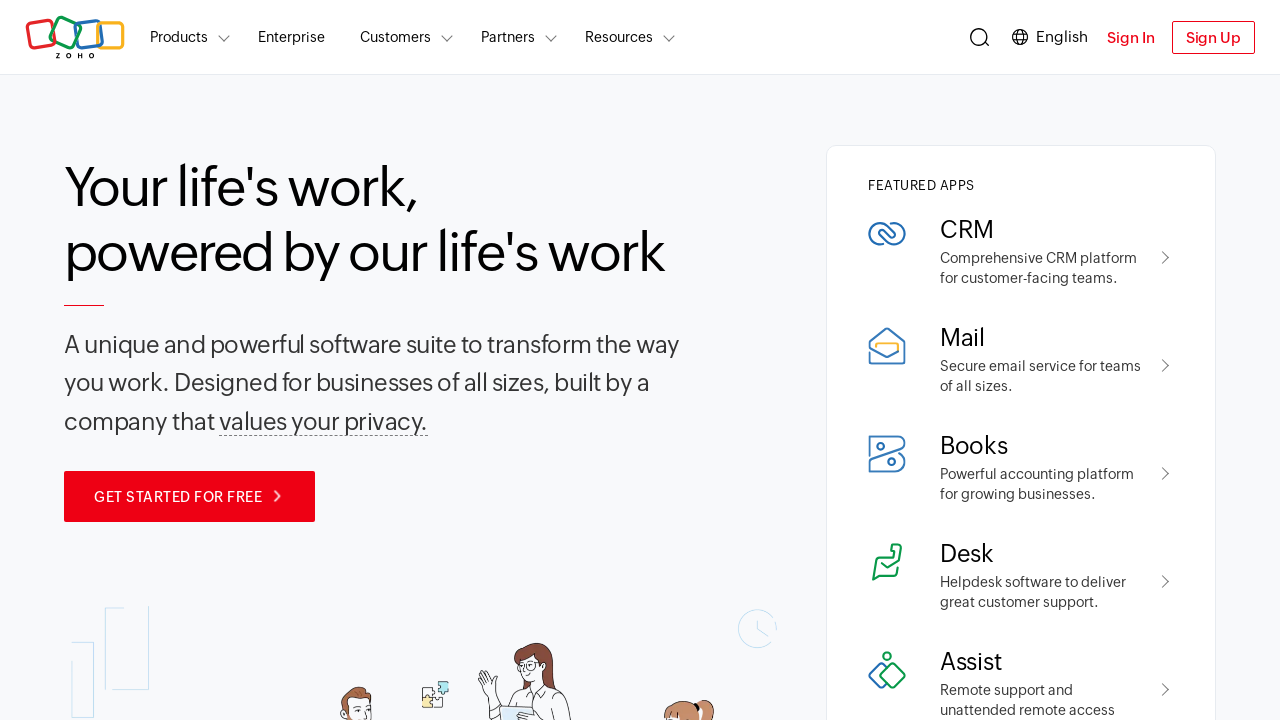

Waited for Zoho homepage to fully load (networkidle)
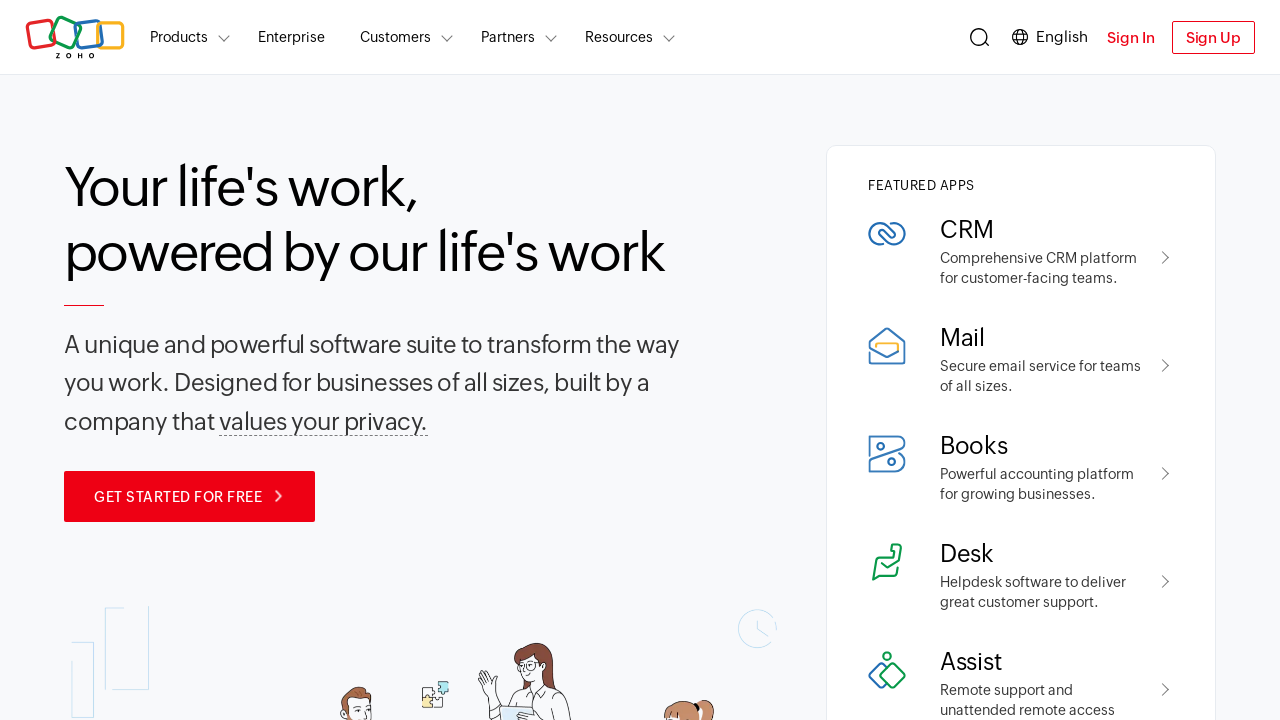

Maximized browser window
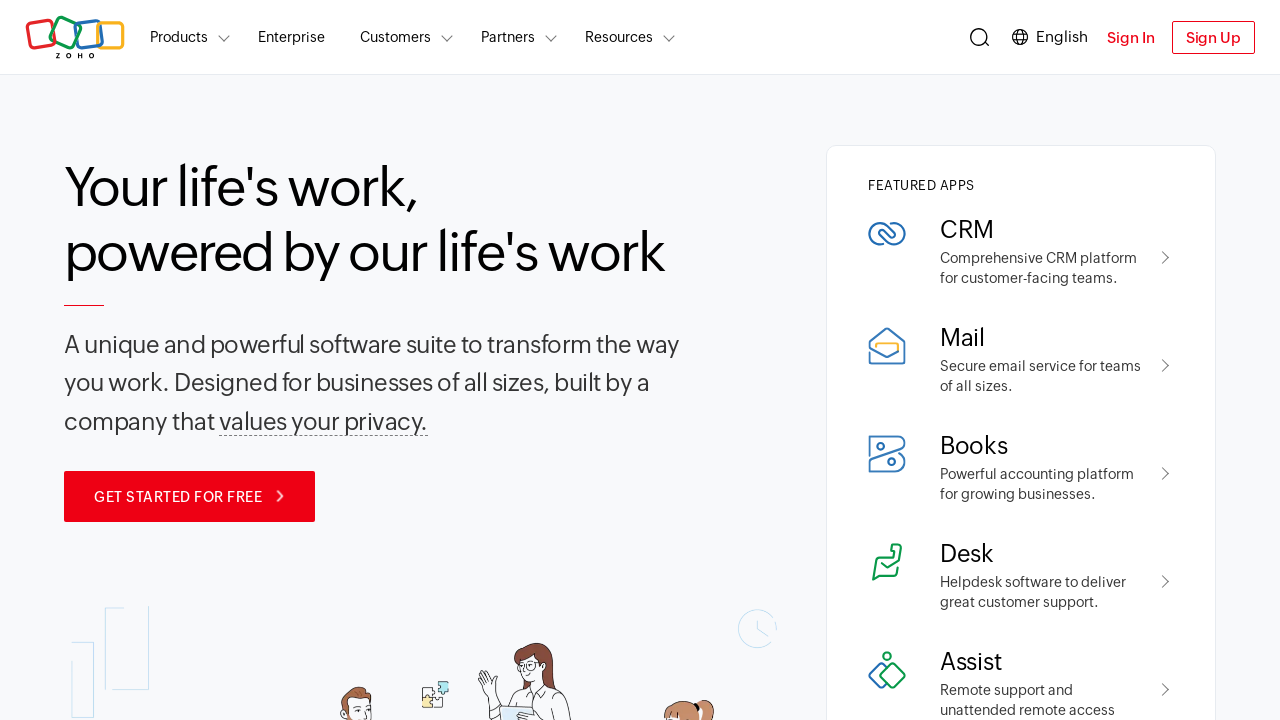

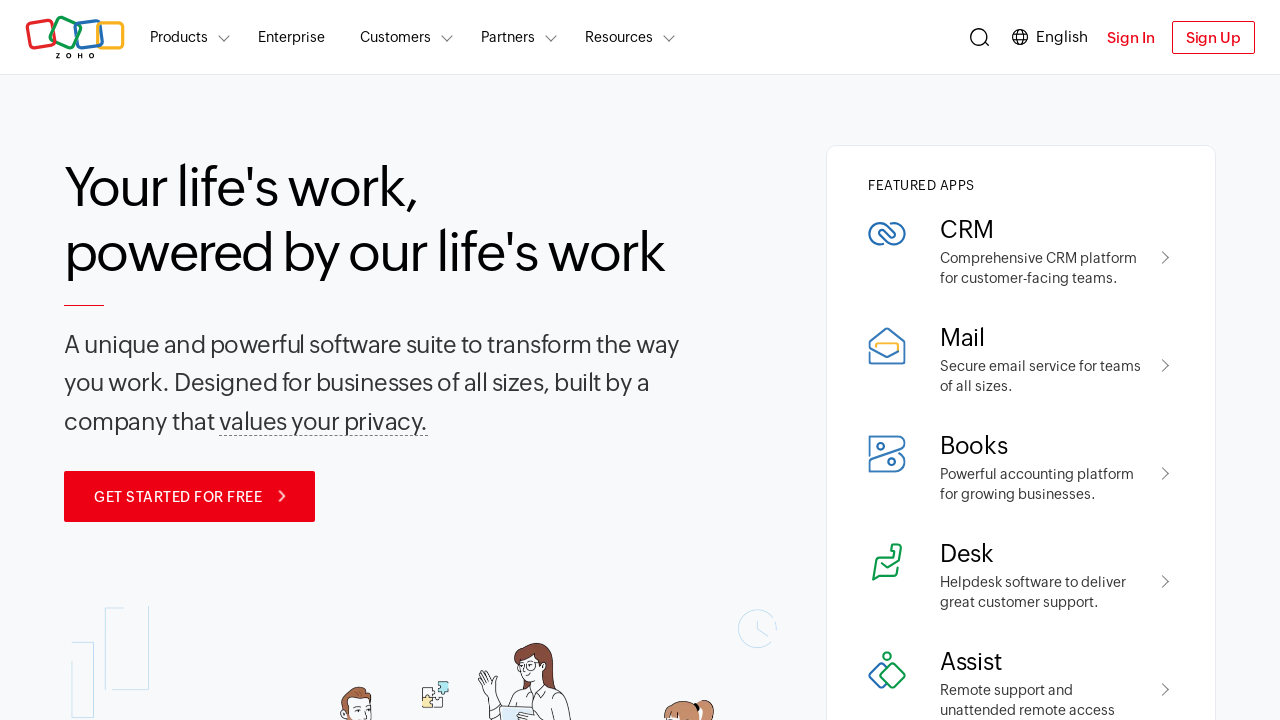